Tests a demo page by verifying text content, checking element presence, typing in a textarea, and clicking a button

Starting URL: https://seleniumbase.io/demo_page

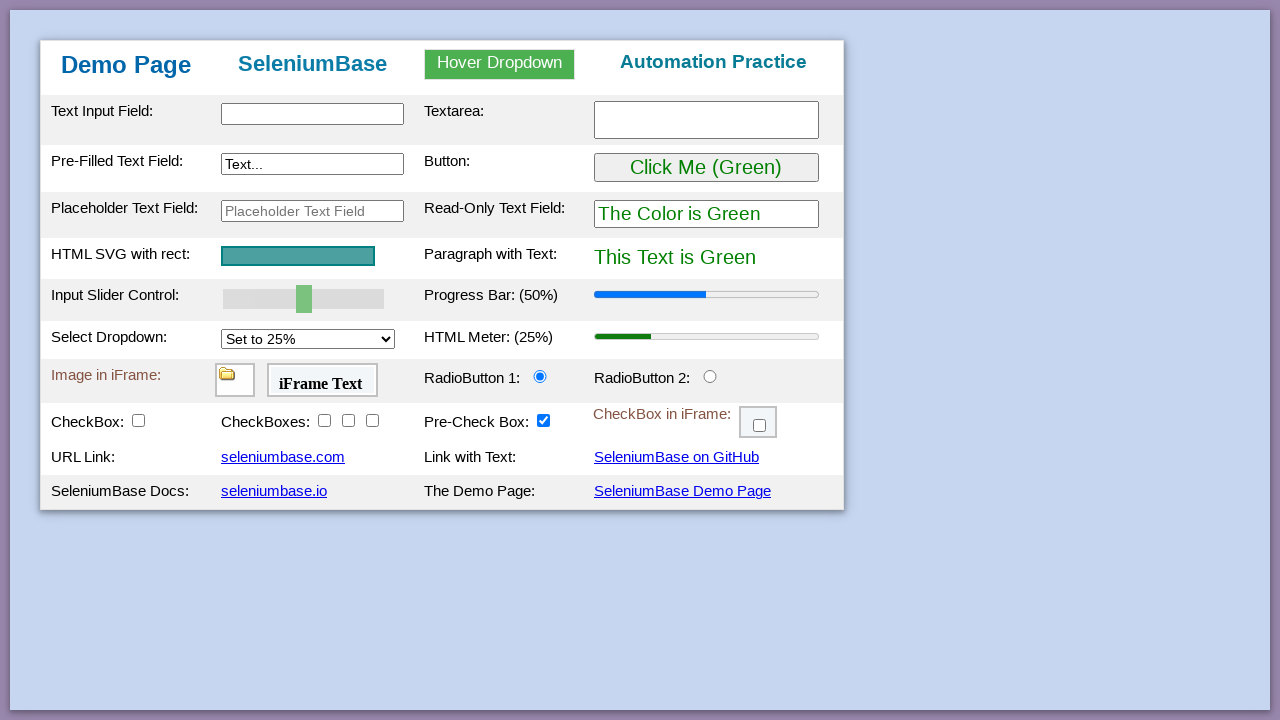

Waited for form header element to load
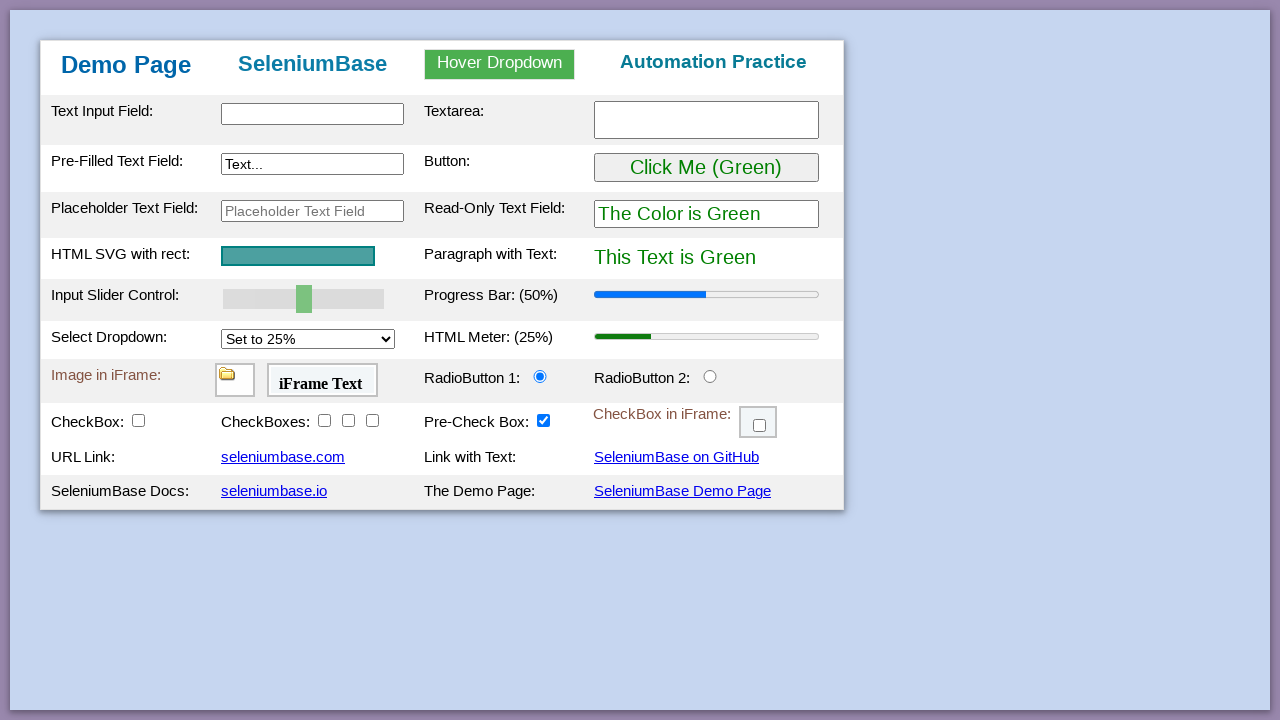

Verified 'SeleniumBase' text is present in form header
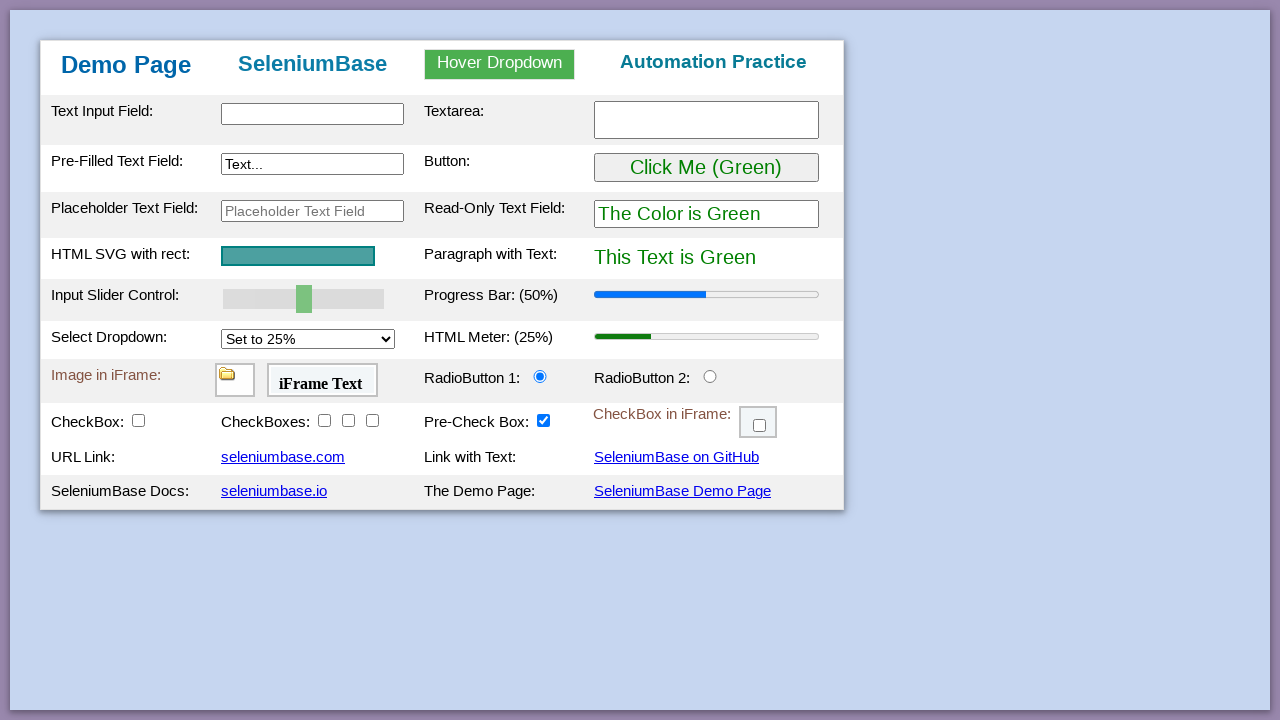

Waited for text input element to load
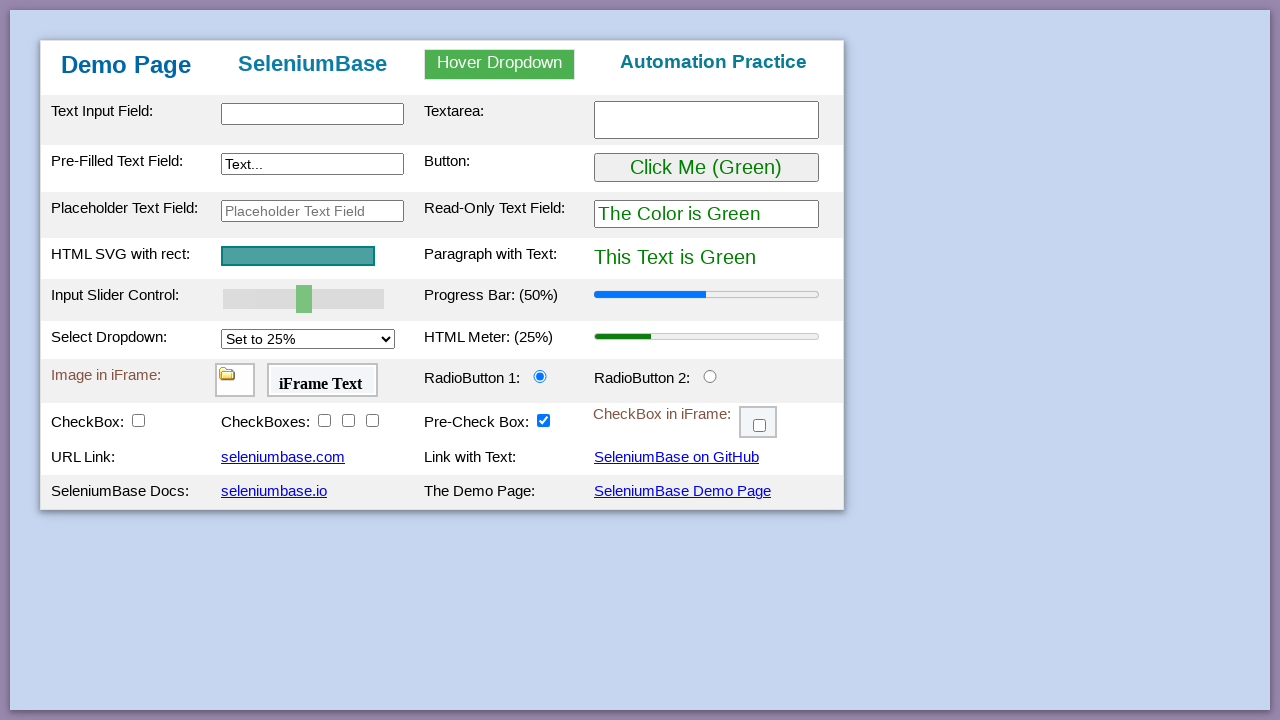

Filled textarea with 'This is me' on #myTextarea
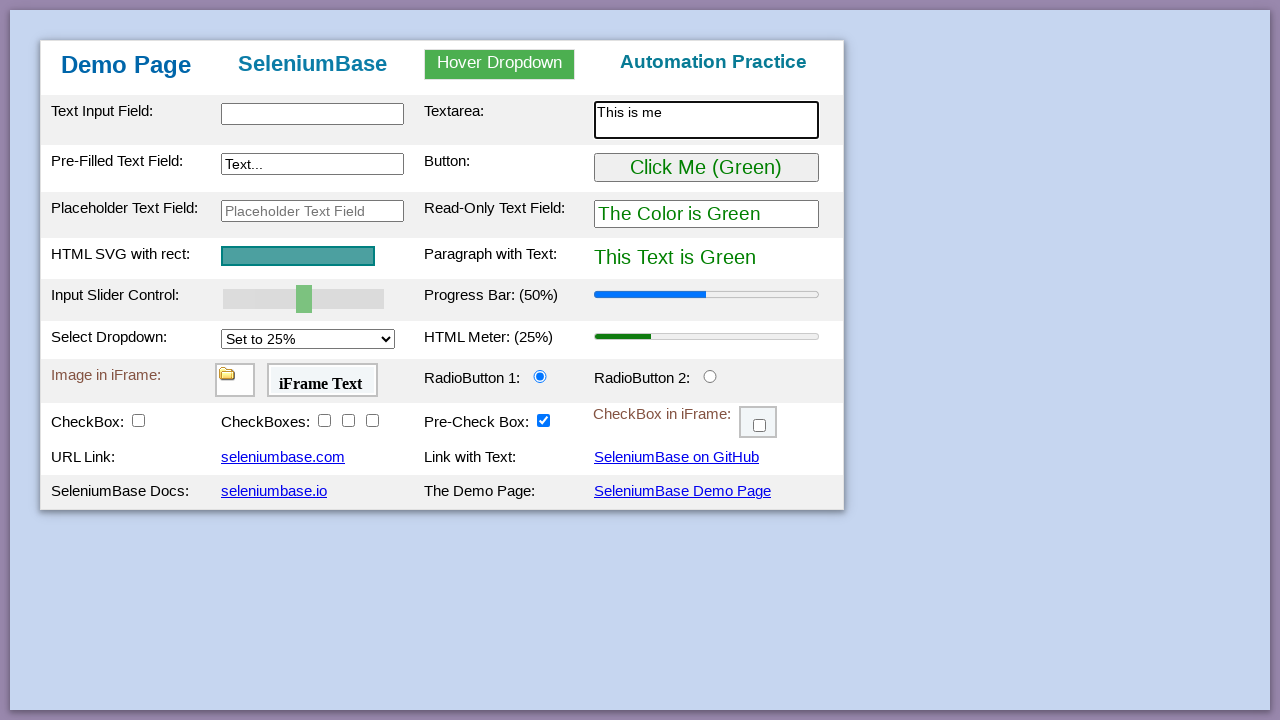

Clicked the form submission button at (706, 168) on #myButton
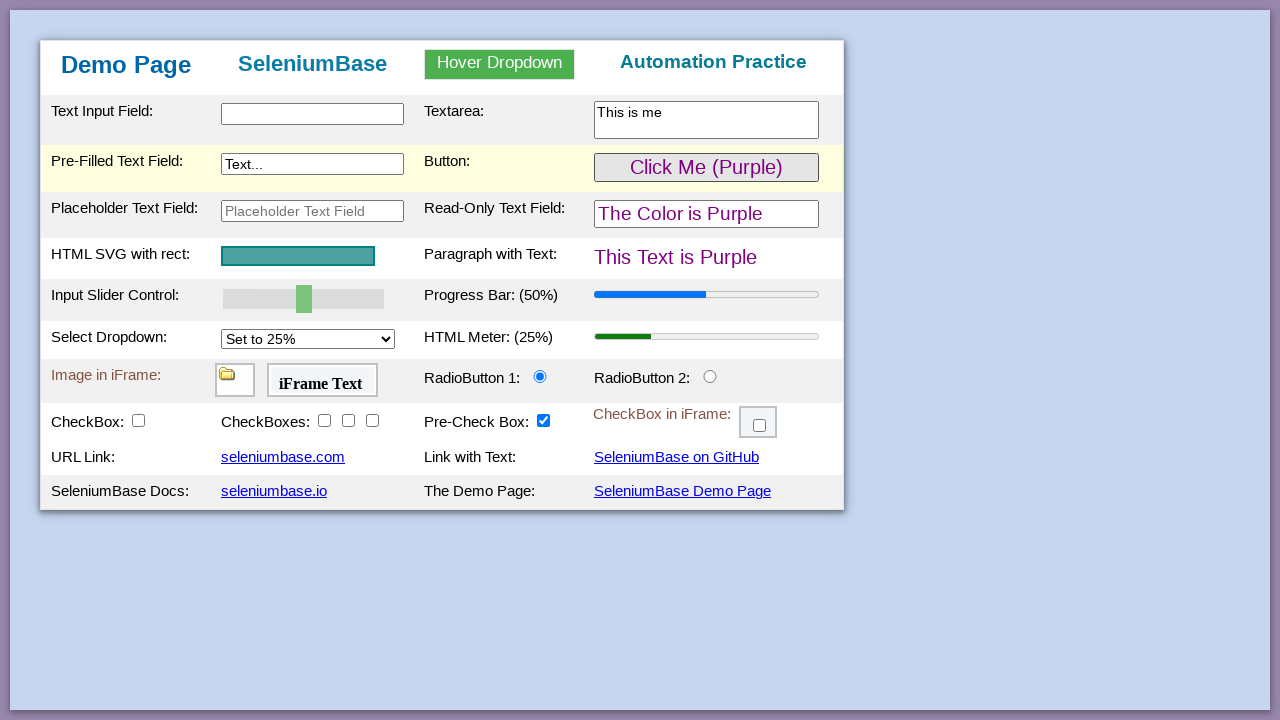

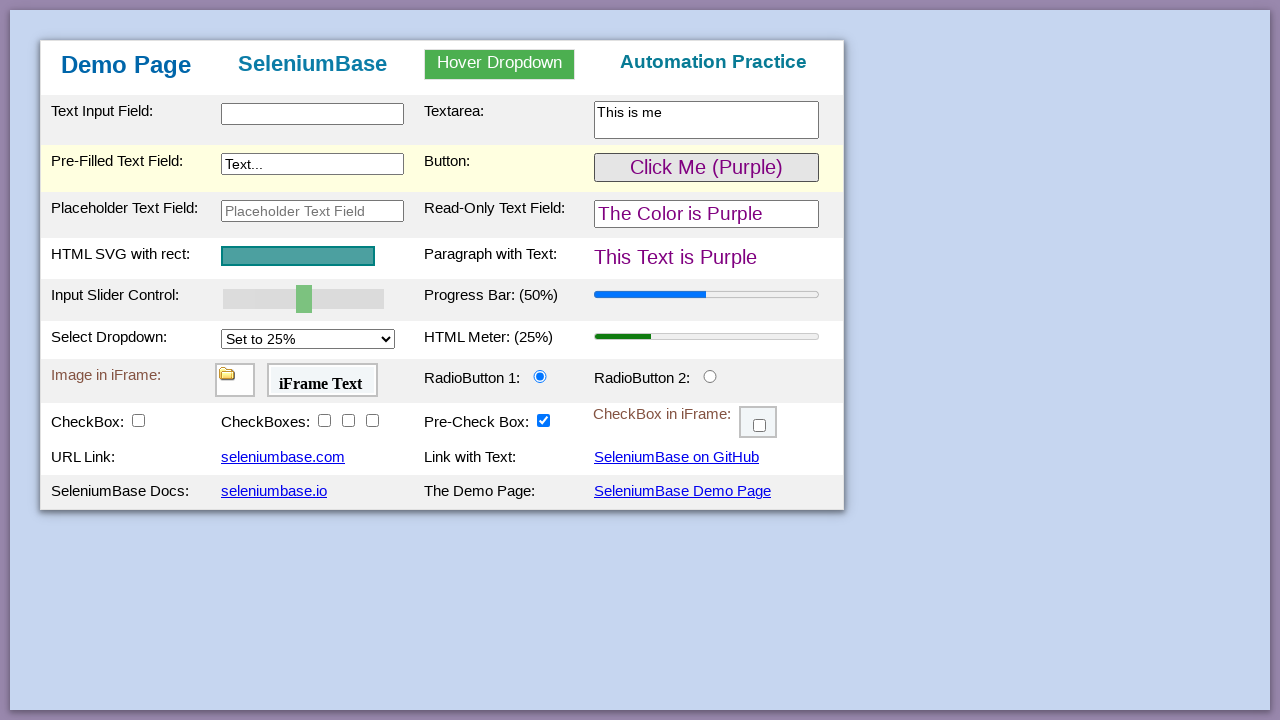